Navigates to Hacker News newest articles page, paginates through multiple pages by clicking the "More" link up to 4 times to load at least 100 articles, and verifies that the articles are displayed in chronological order from newest to oldest.

Starting URL: https://news.ycombinator.com/newest

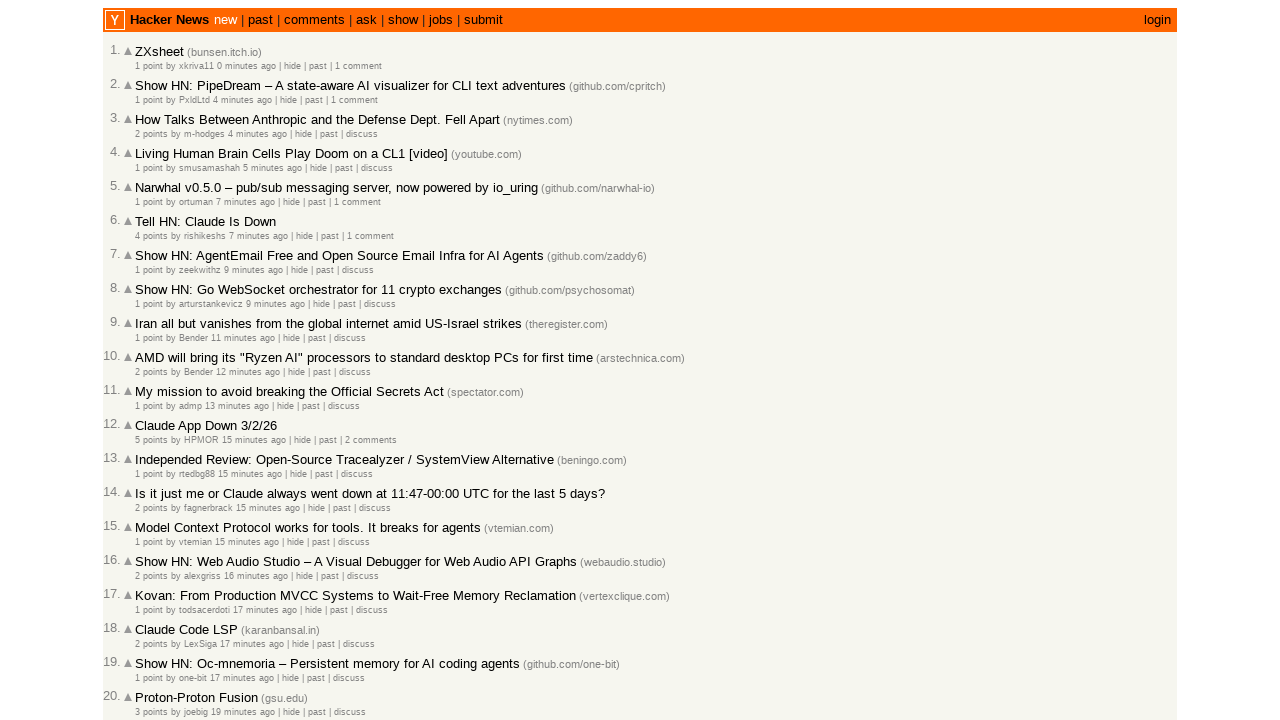

Initial articles loaded on Hacker News newest page
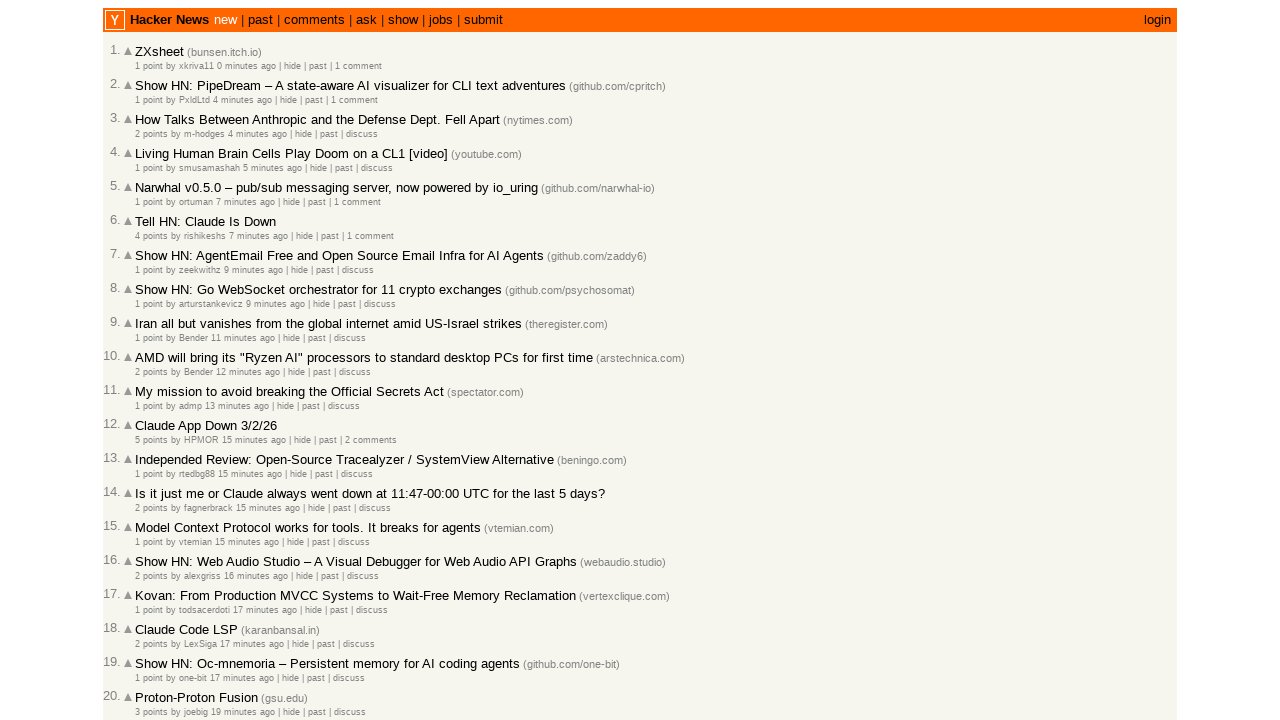

Clicked 'More' link to load page 2
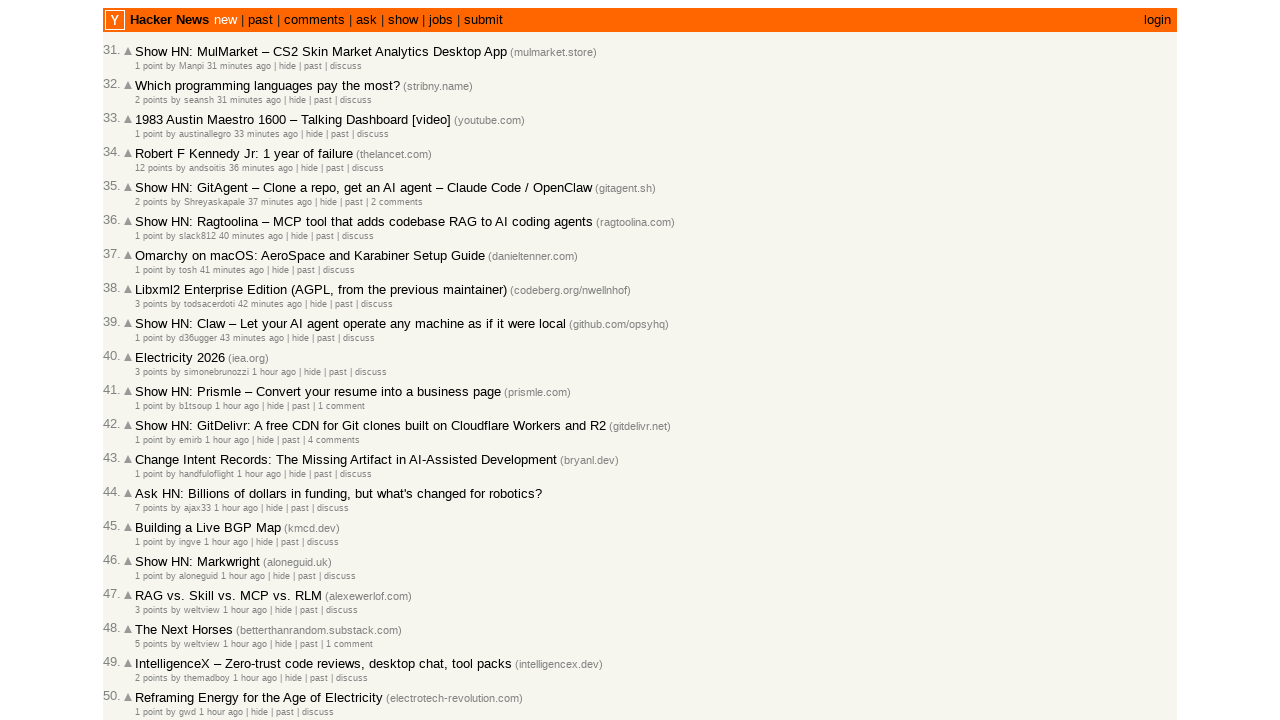

New articles loaded on page 2
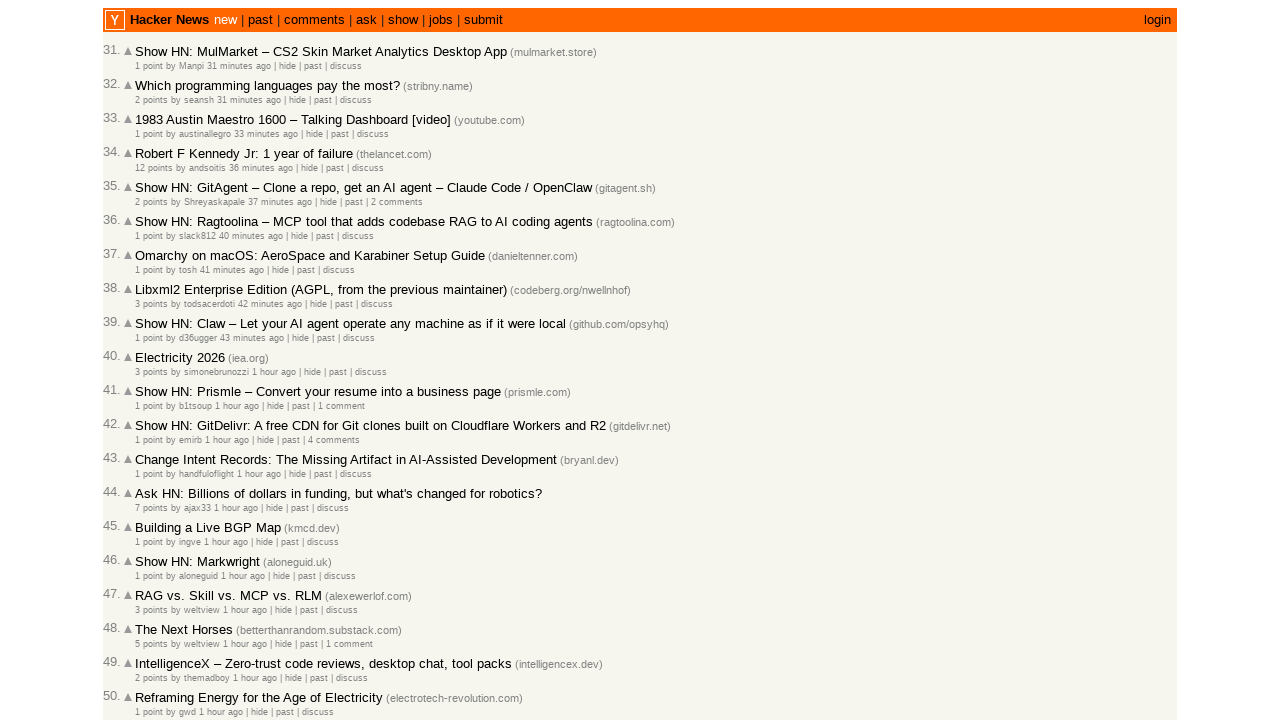

Clicked 'More' link to load page 3
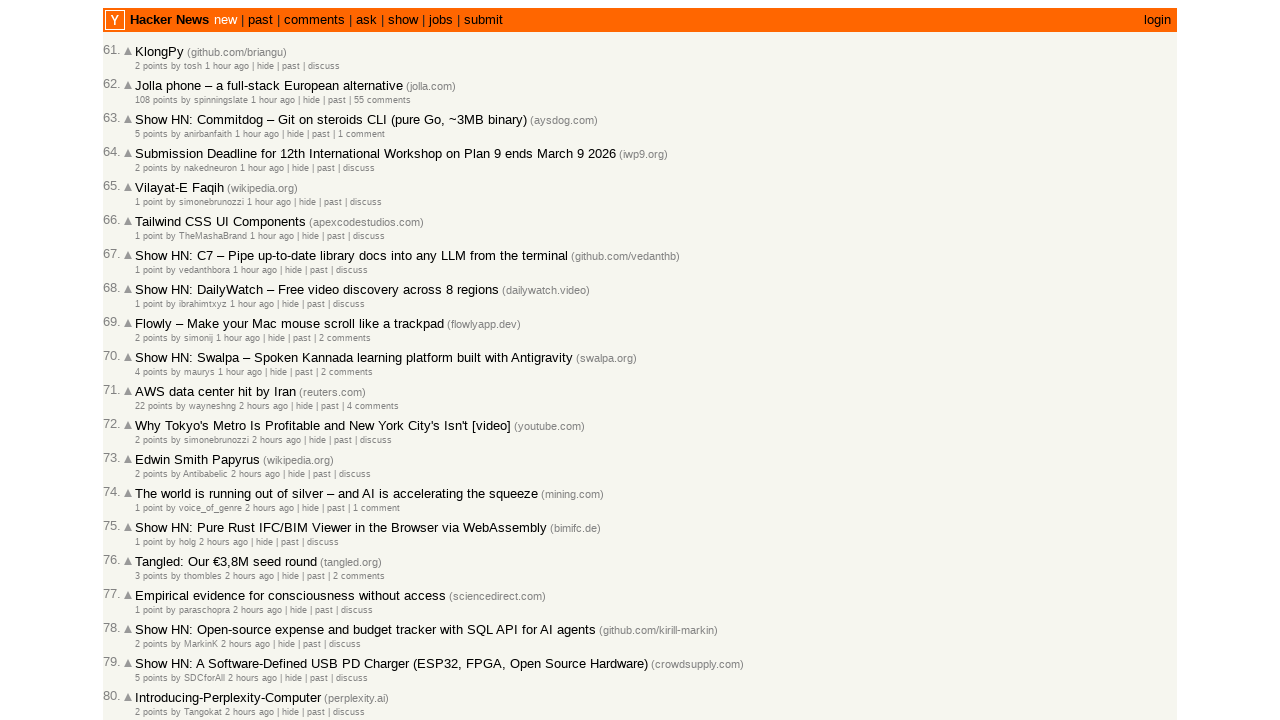

New articles loaded on page 3
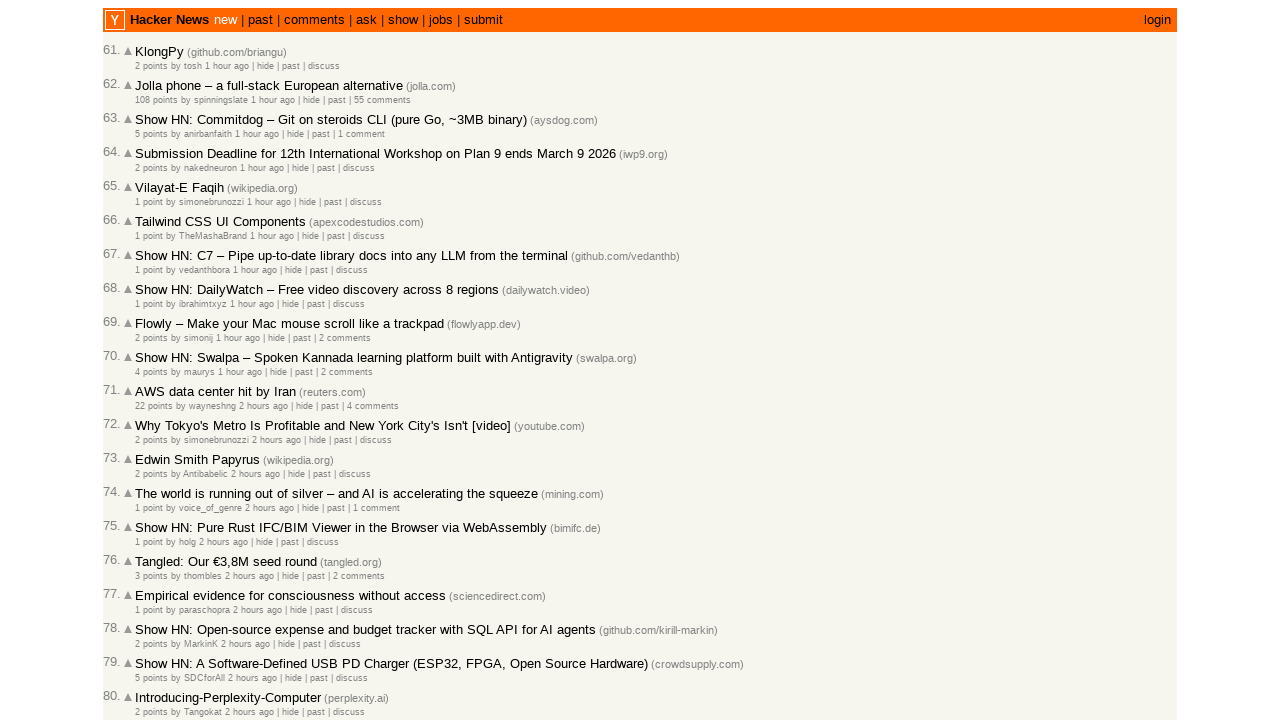

Clicked 'More' link to load page 4
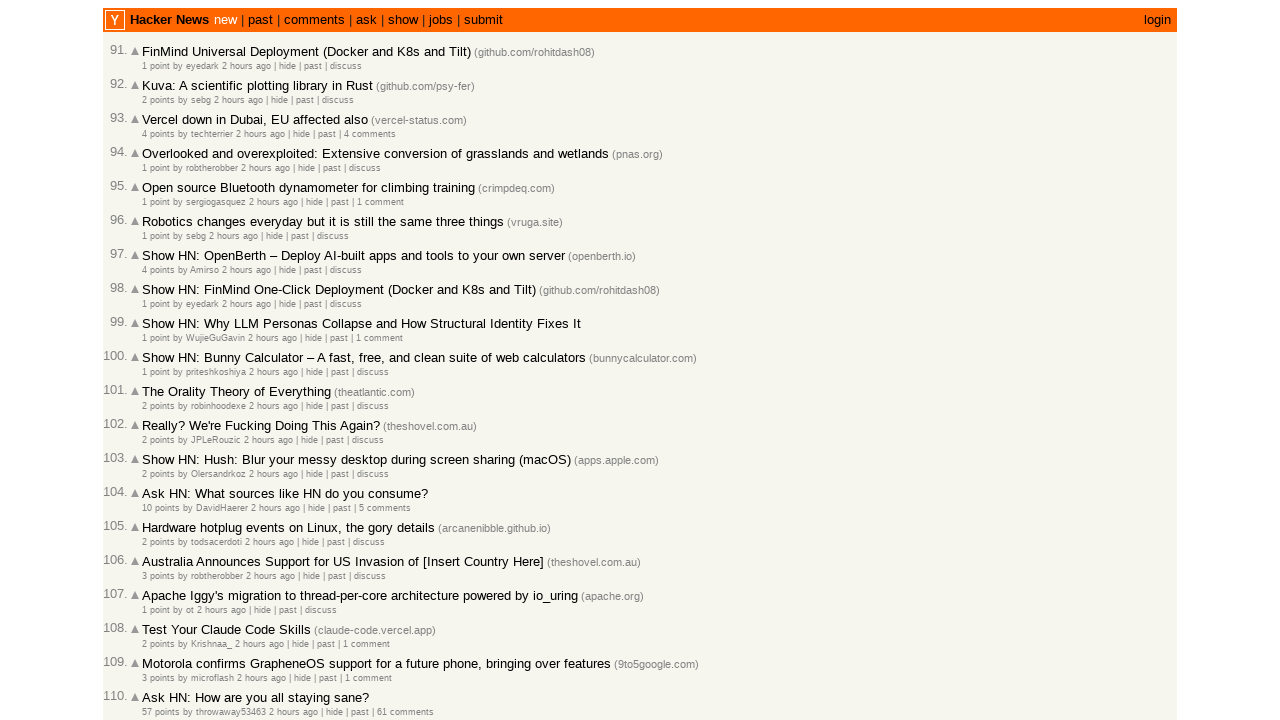

New articles loaded on page 4
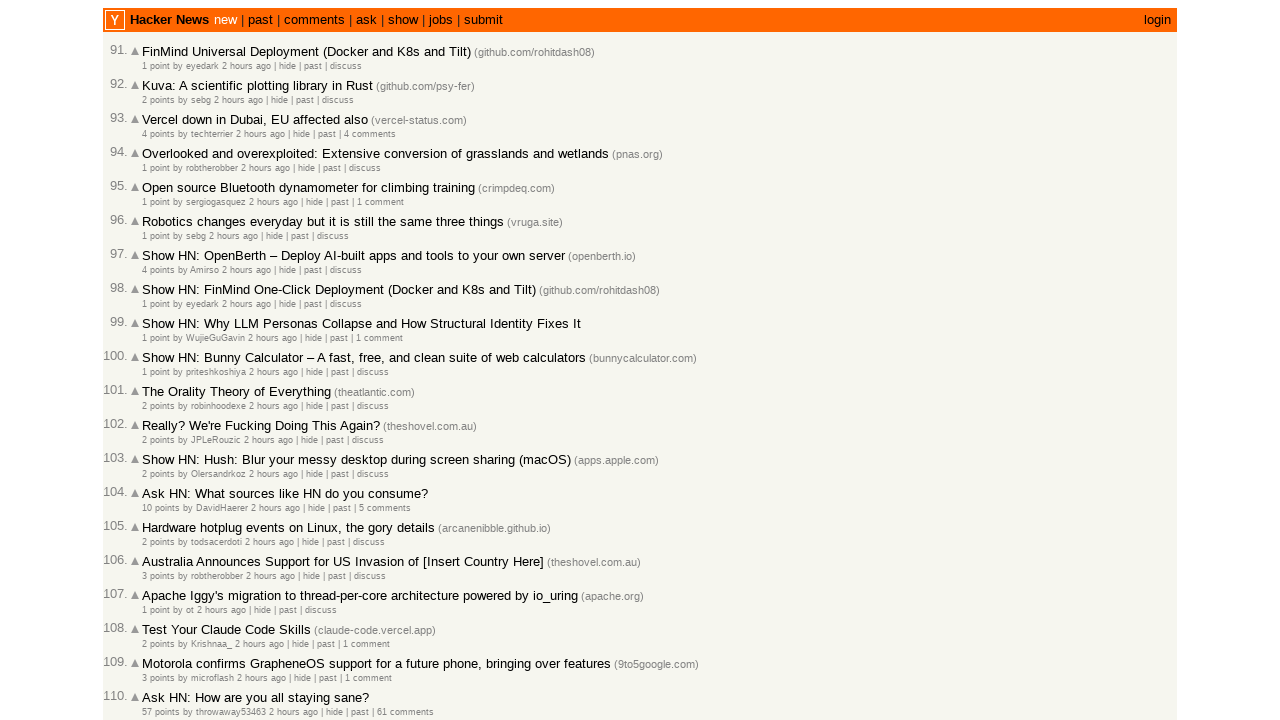

Clicked 'More' link to load page 5
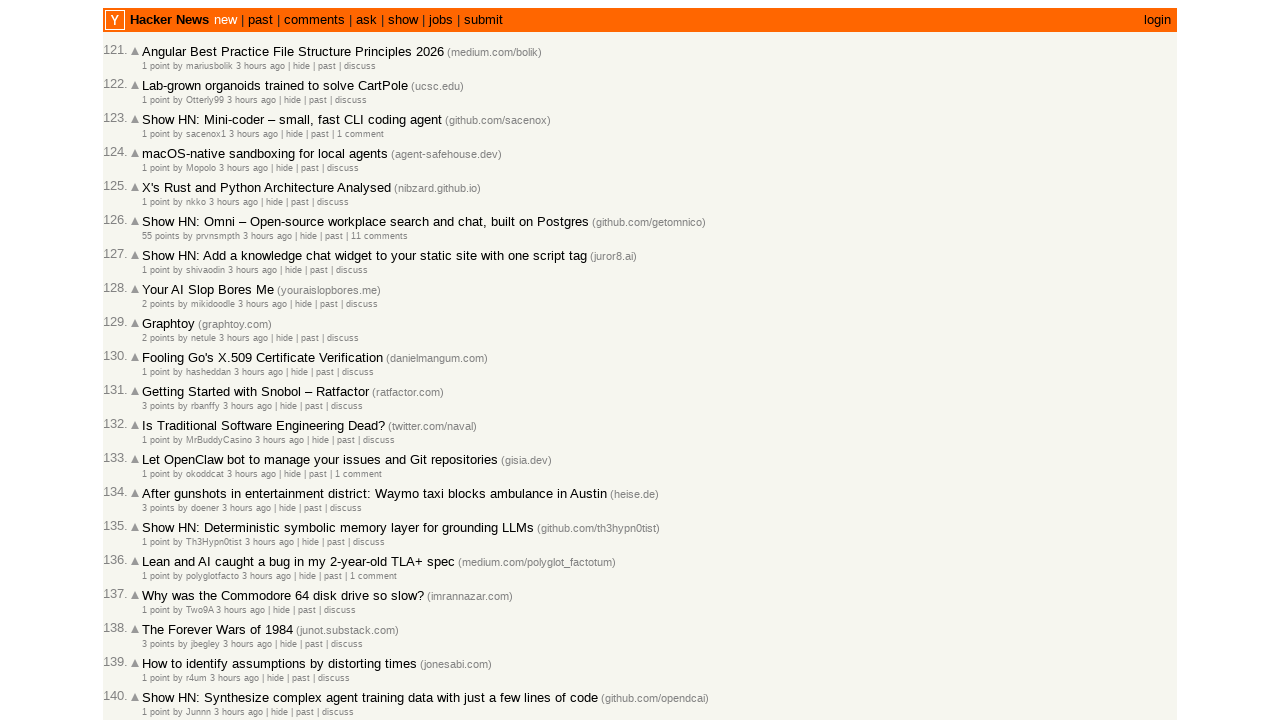

New articles loaded on page 5
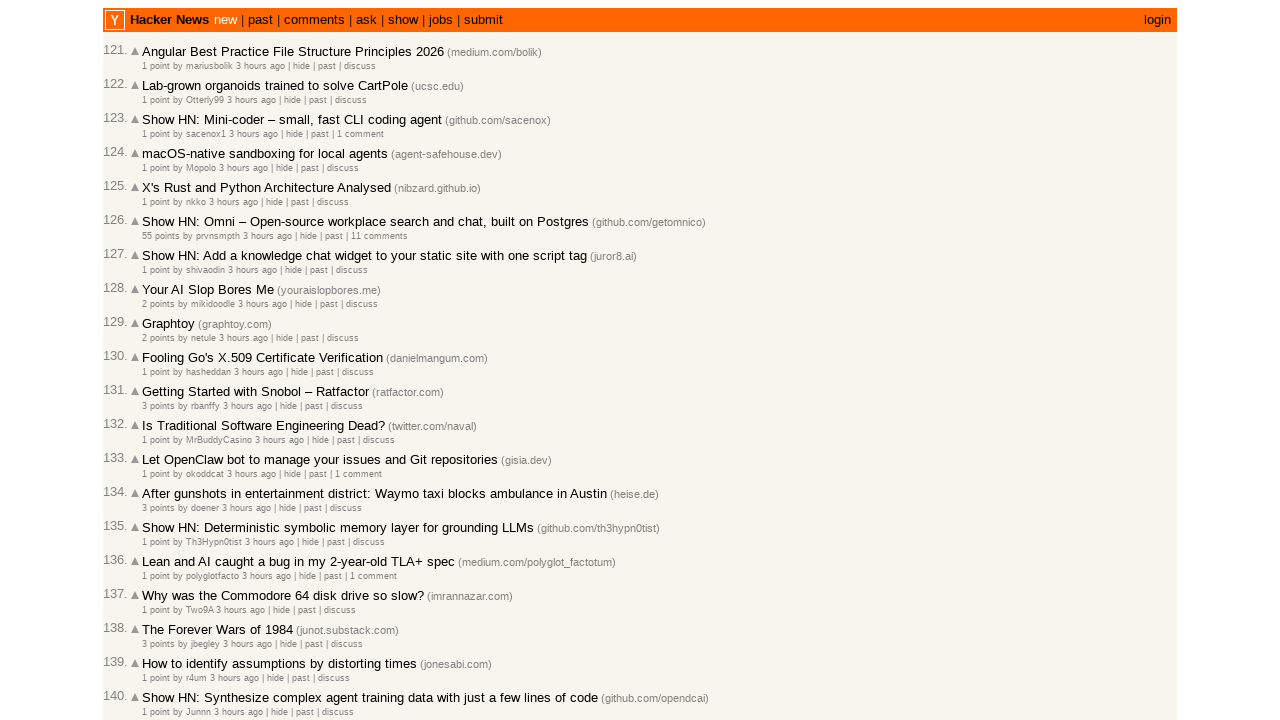

Verified article elements are present
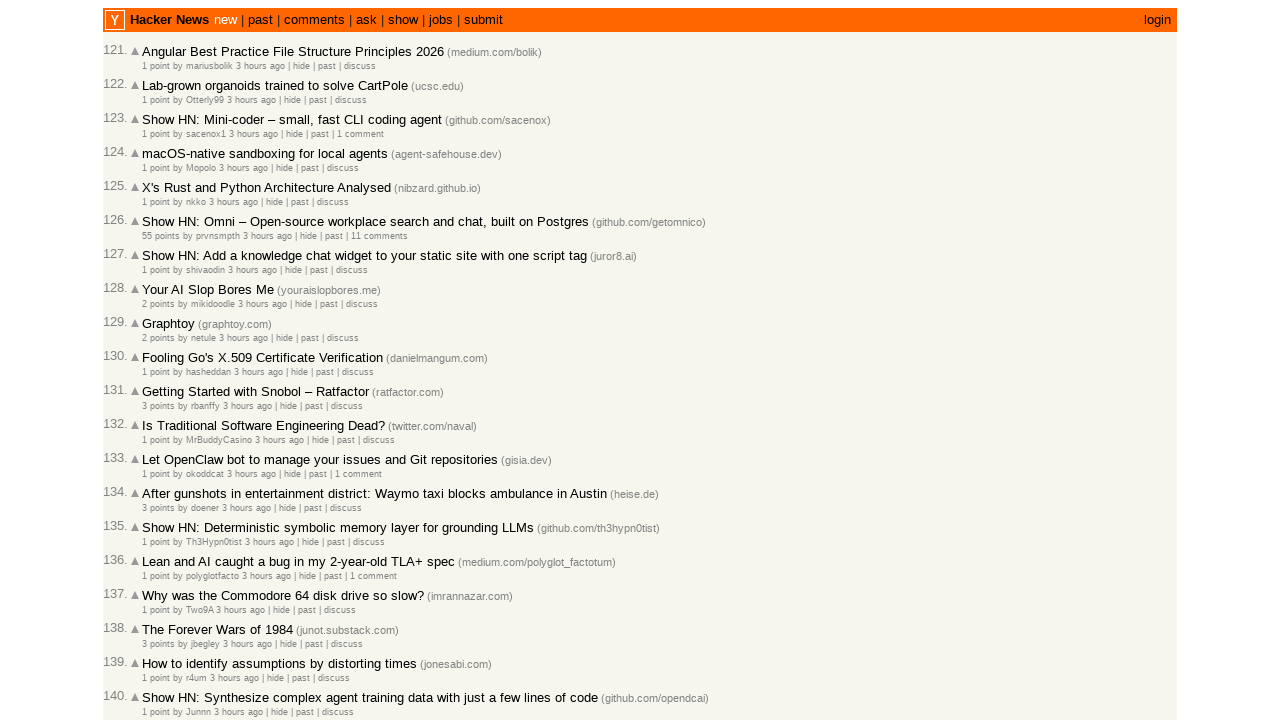

Verified timestamp elements are present for chronological order verification
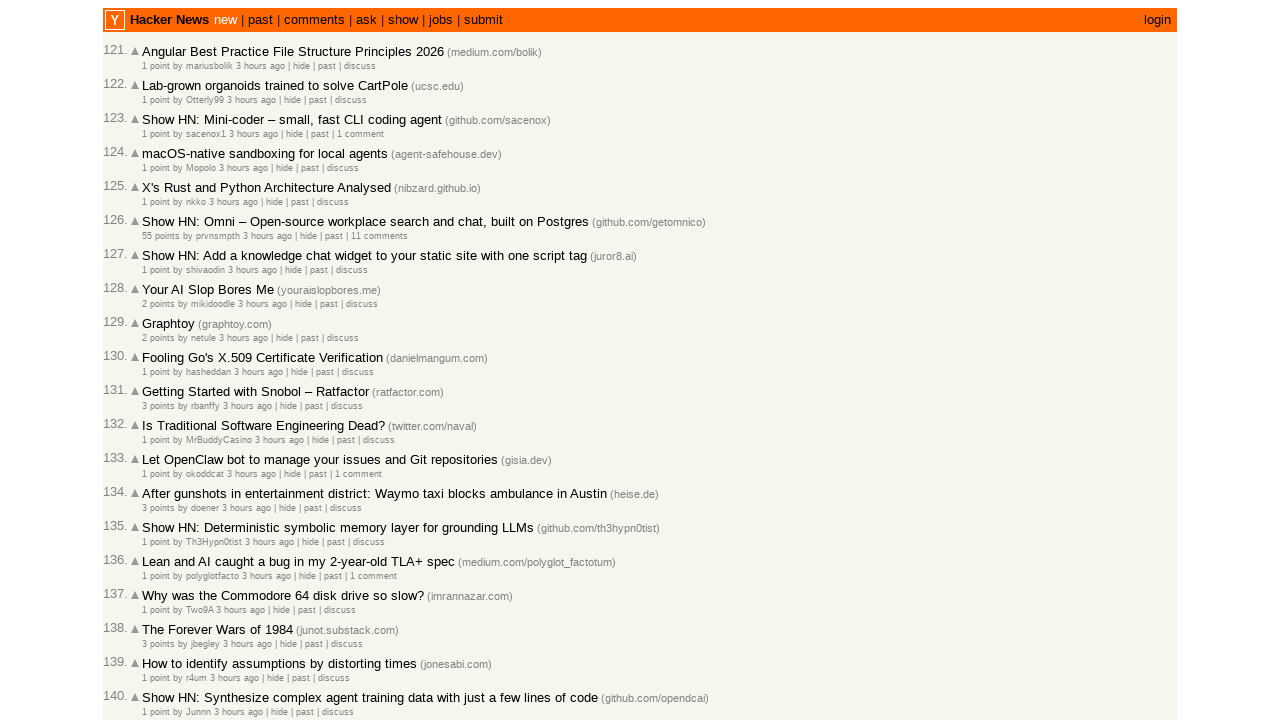

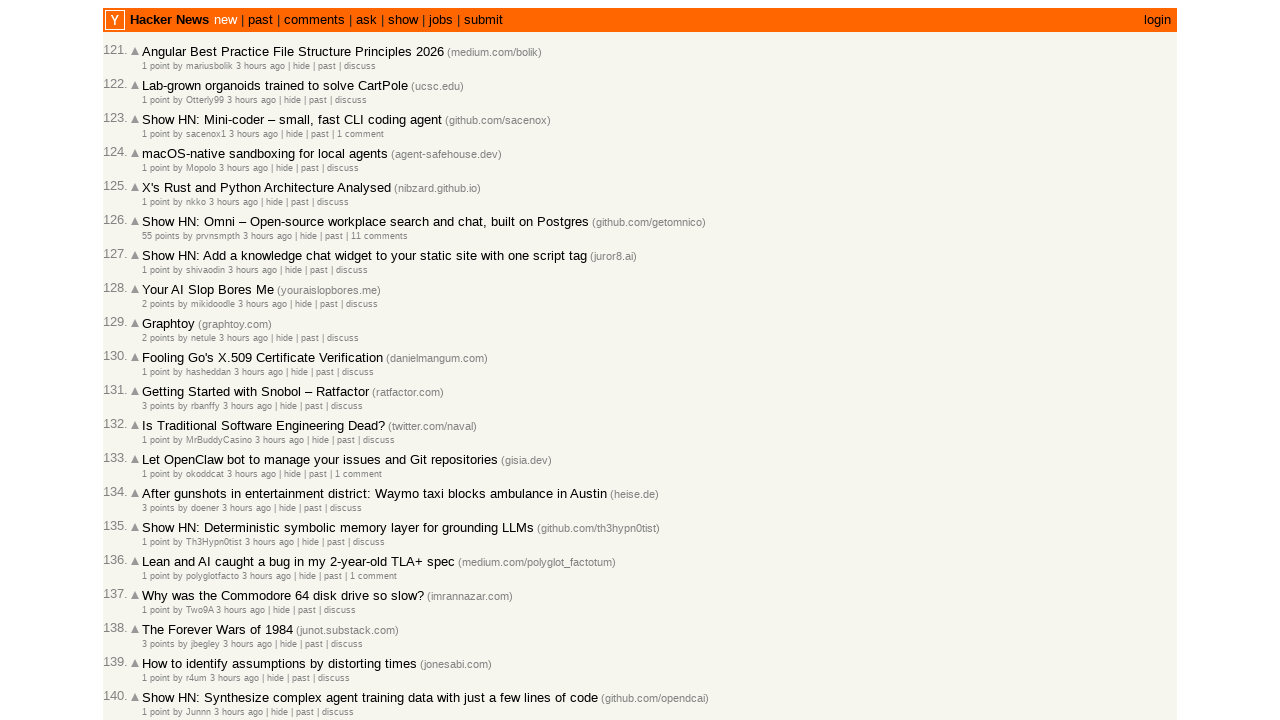